Tests adding specific vegetable items (Cucumber, Brocolli, Beetroot) to a shopping cart on an e-commerce practice site by finding matching products and clicking their "Add to cart" buttons.

Starting URL: https://rahulshettyacademy.com/seleniumPractise/

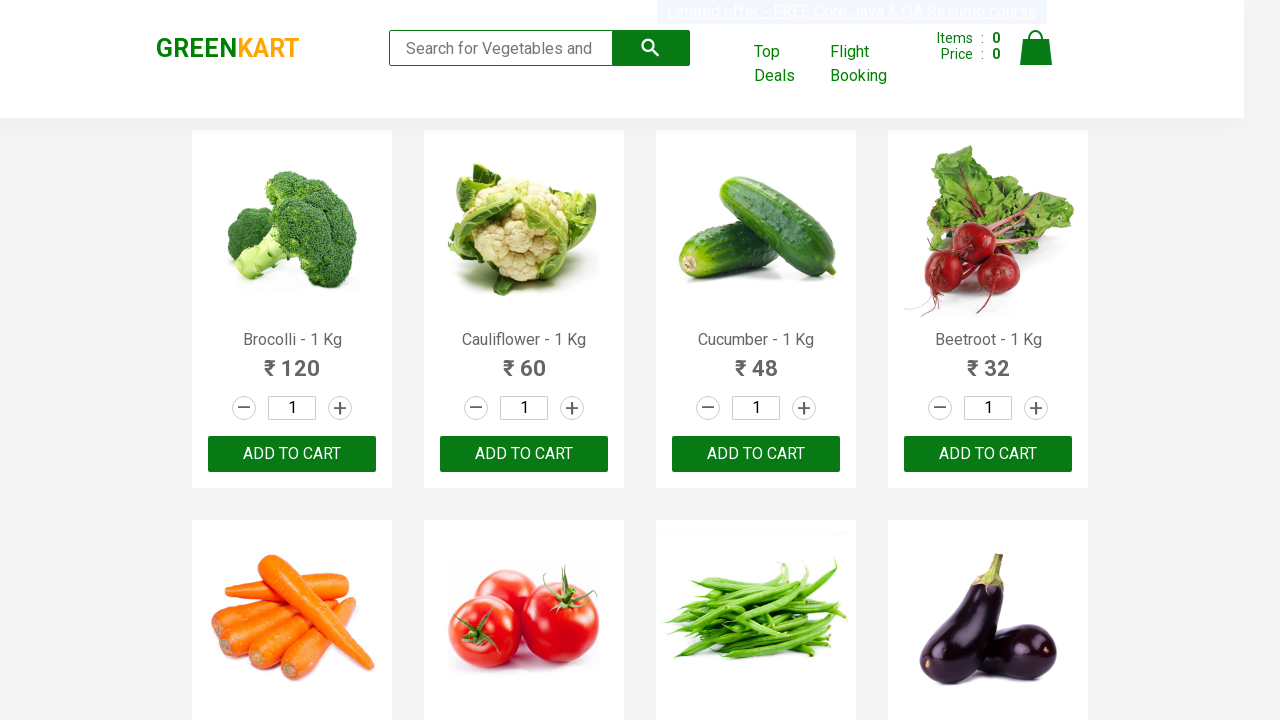

Waited for product list to load (h4.product-name selector)
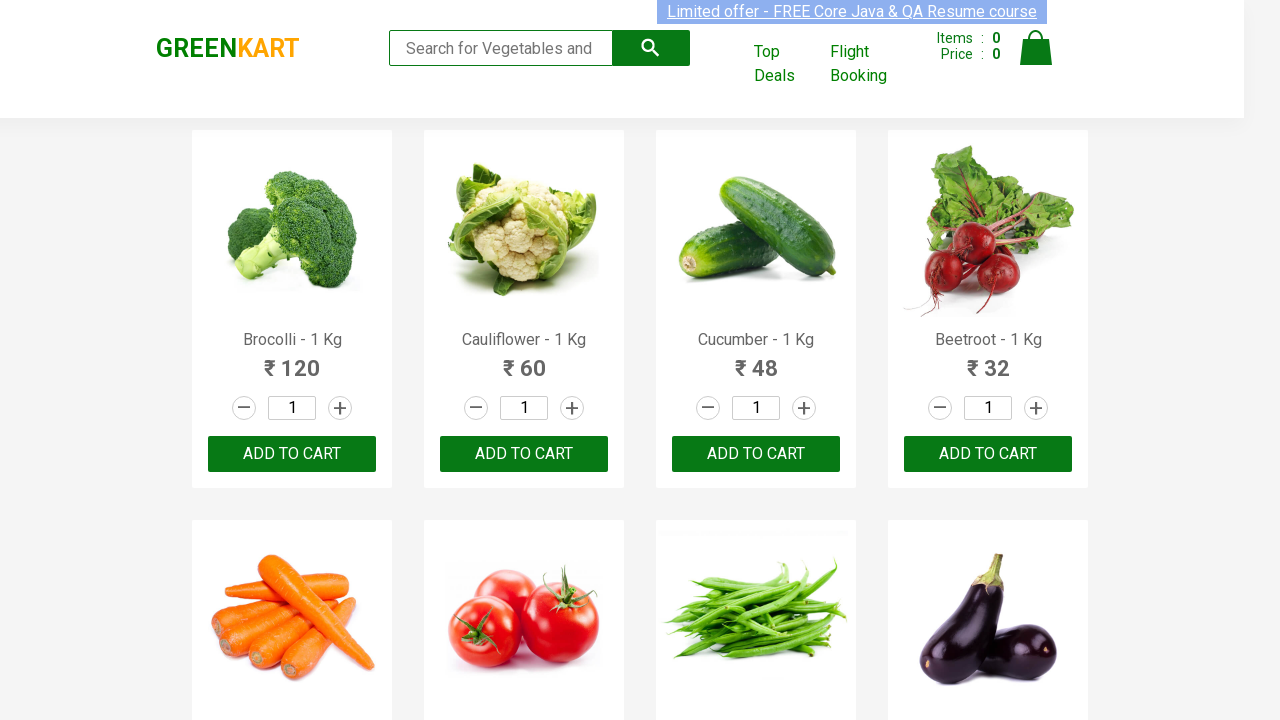

Located all product name elements
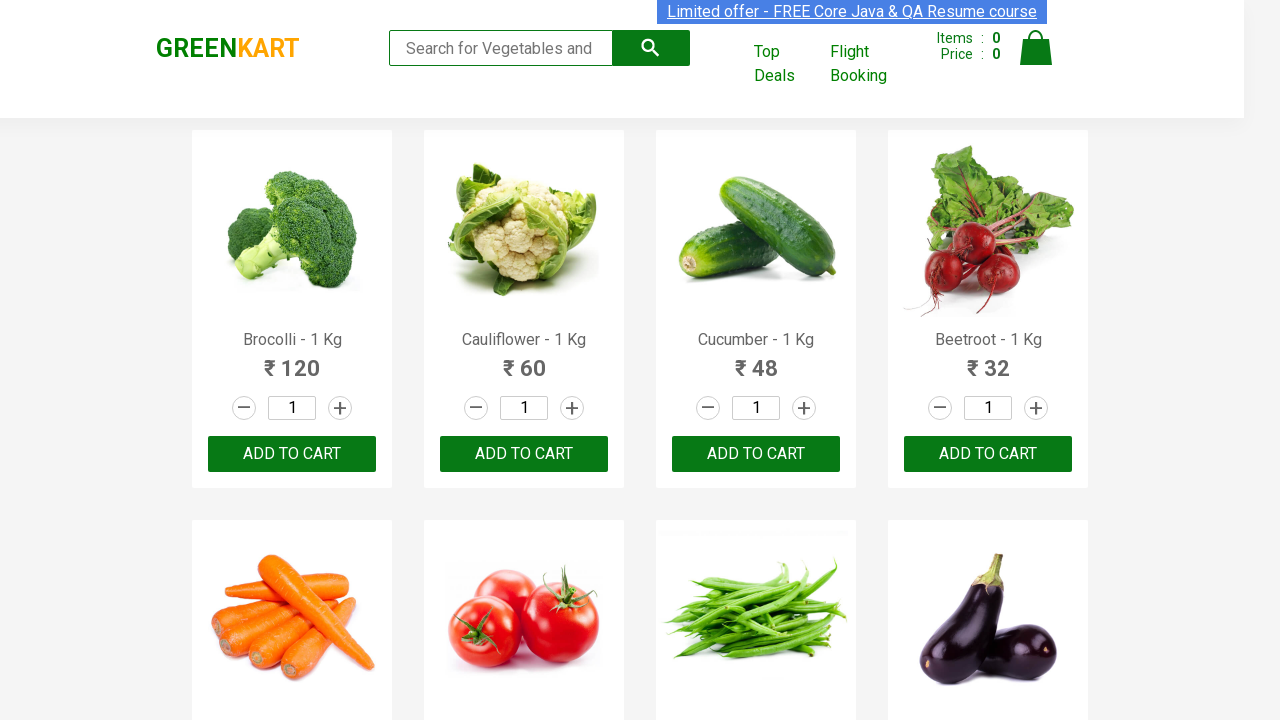

Extracted product name: 'Brocolli'
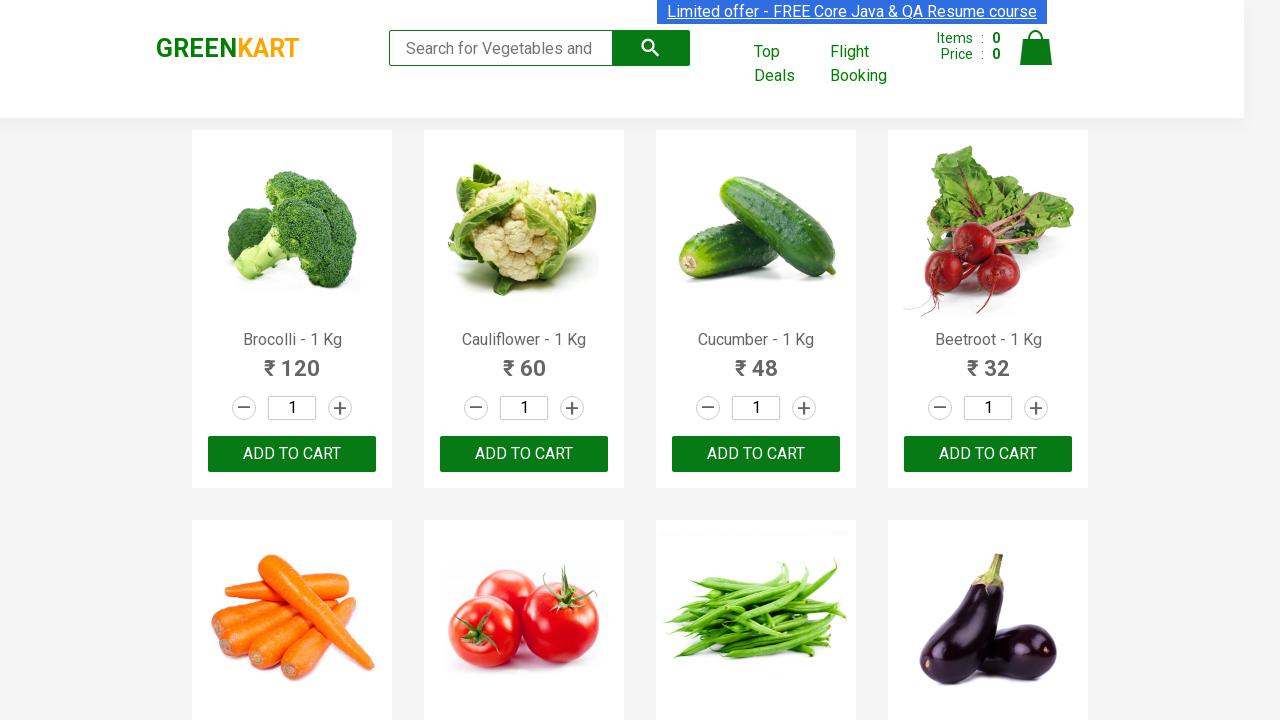

Clicked 'Add to cart' button for Brocolli (1/3) at (292, 454) on xpath=//div[@class='product-action']/button >> nth=0
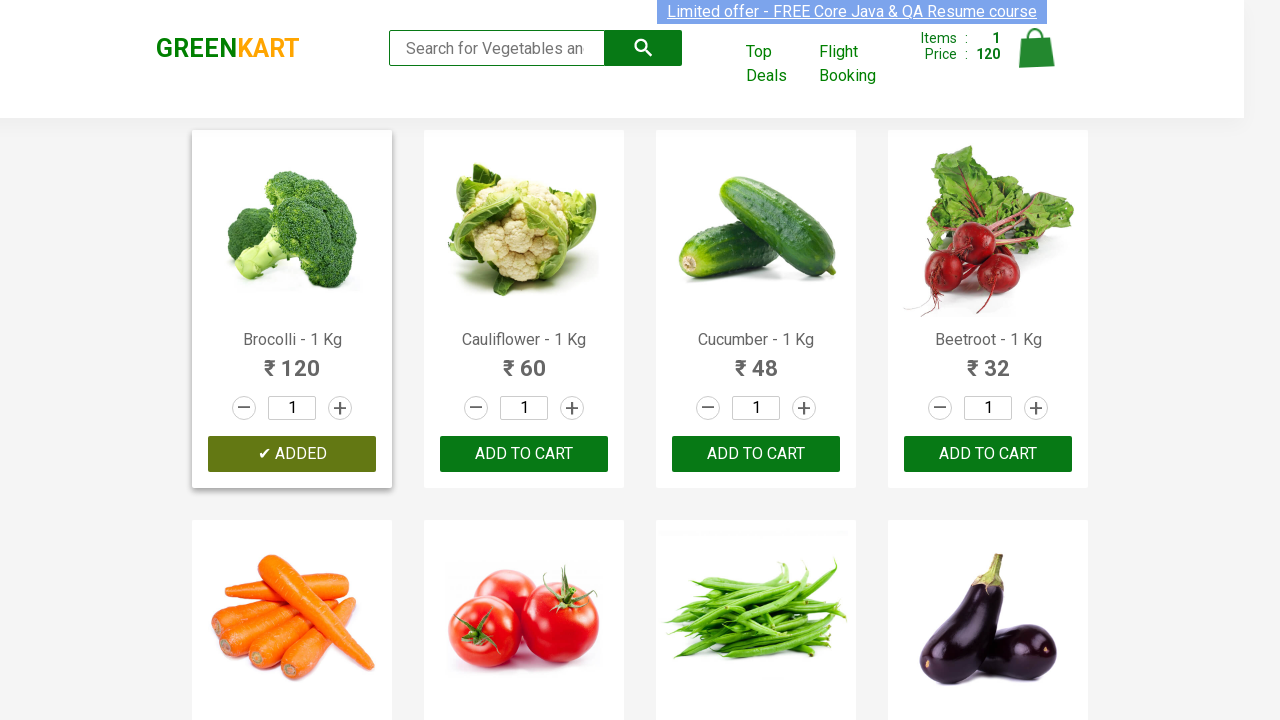

Extracted product name: 'Cauliflower'
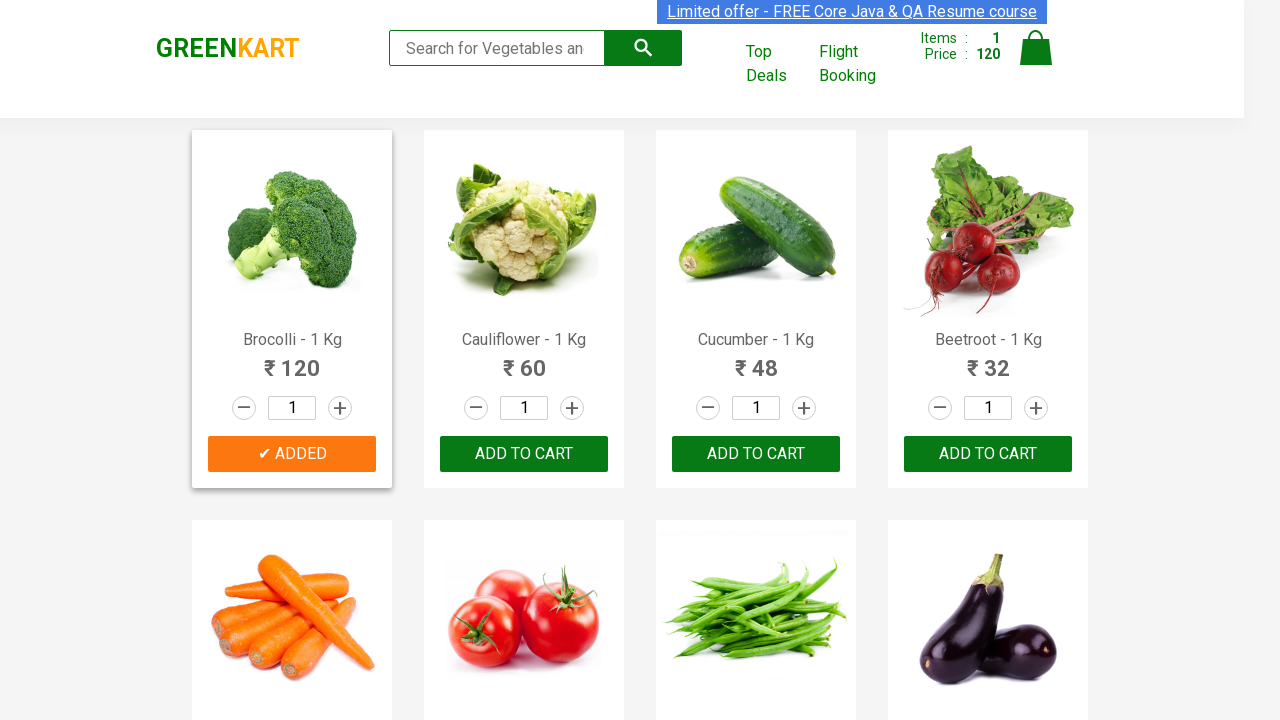

Extracted product name: 'Cucumber'
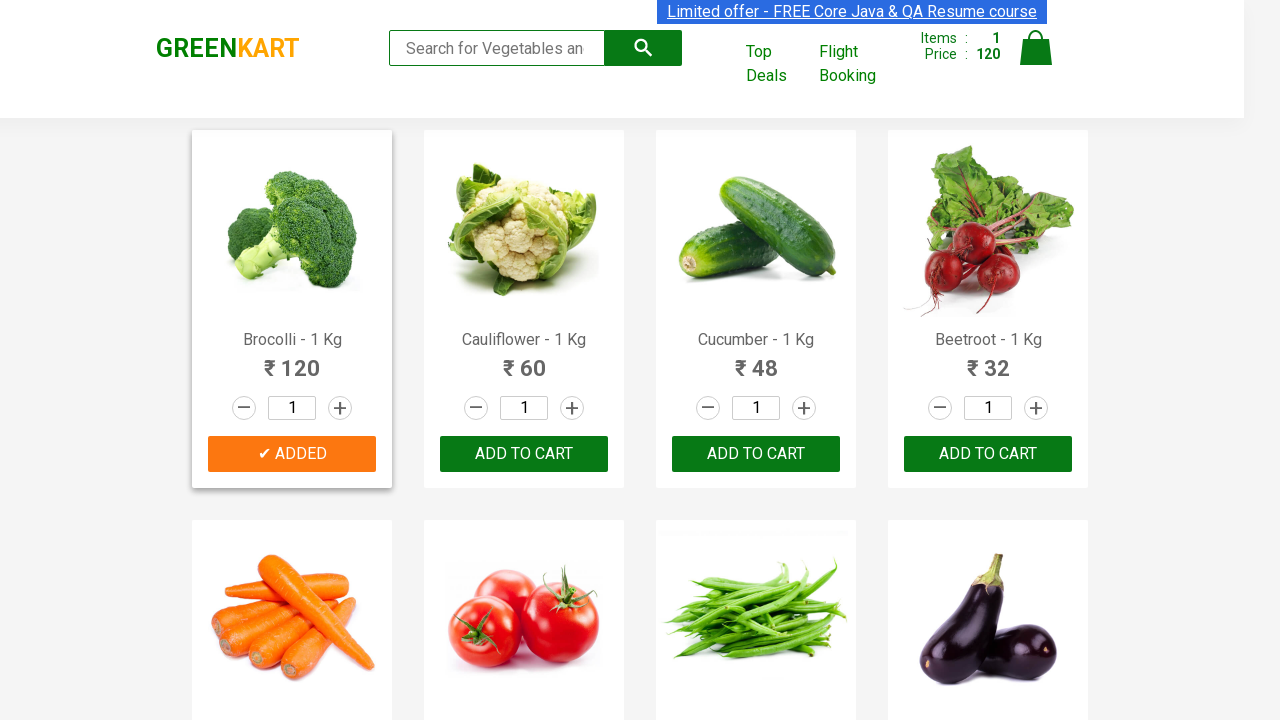

Clicked 'Add to cart' button for Cucumber (2/3) at (756, 454) on xpath=//div[@class='product-action']/button >> nth=2
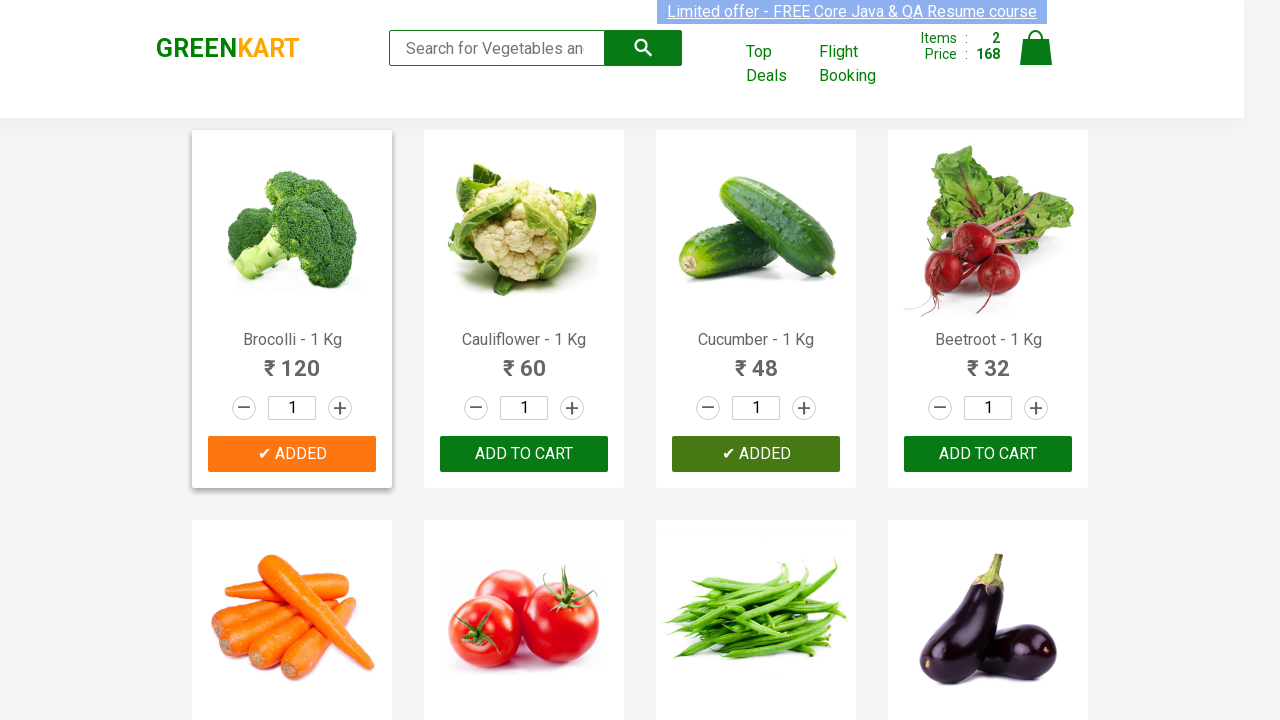

Extracted product name: 'Beetroot'
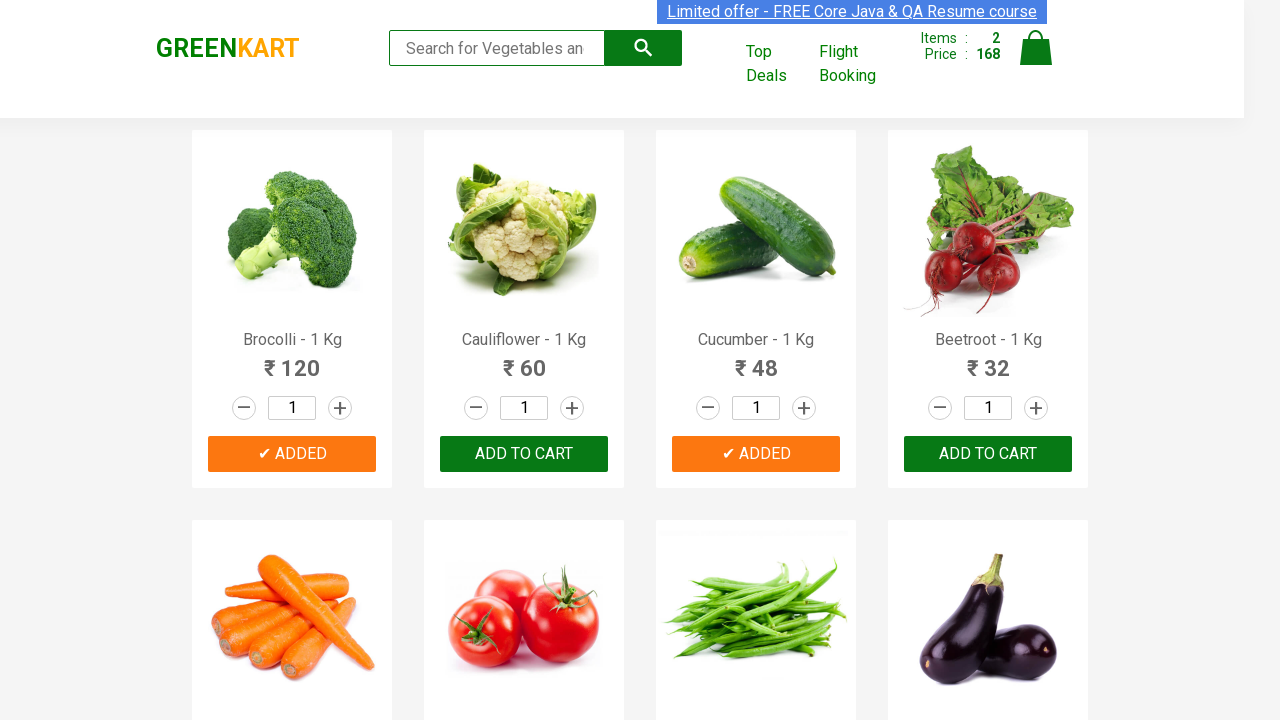

Clicked 'Add to cart' button for Beetroot (3/3) at (988, 454) on xpath=//div[@class='product-action']/button >> nth=3
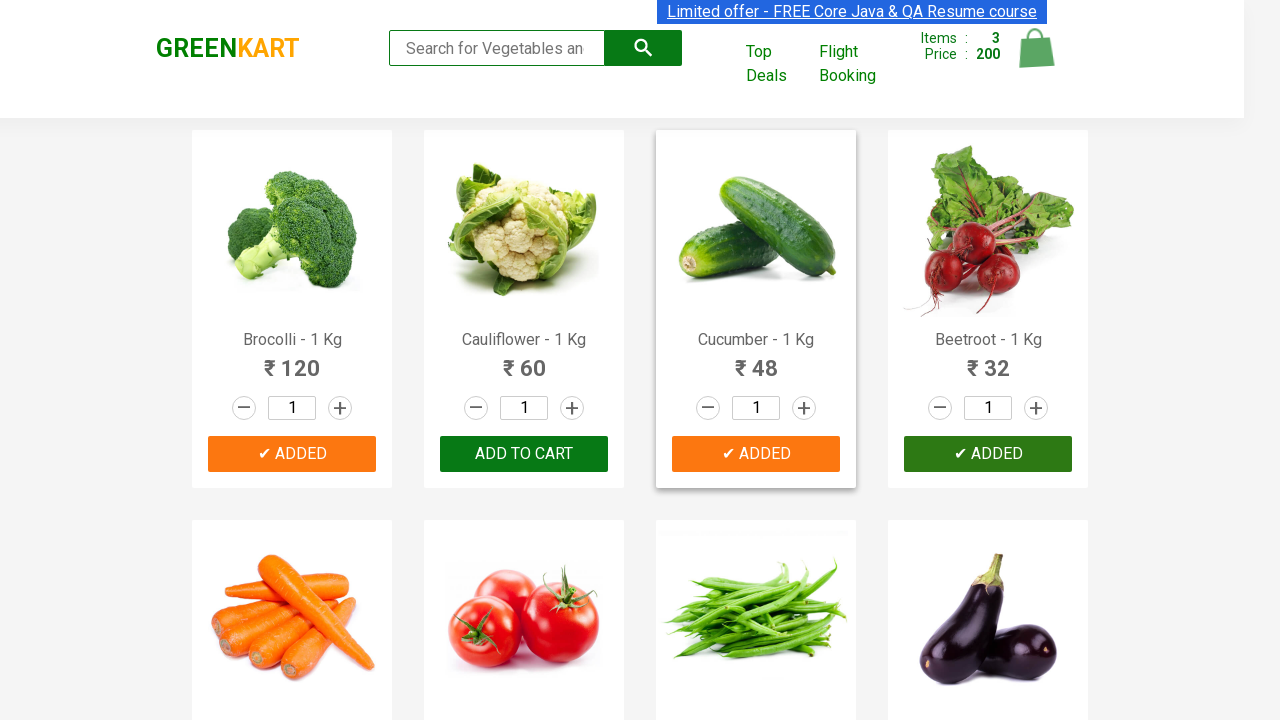

Waited 1 second for cart to update
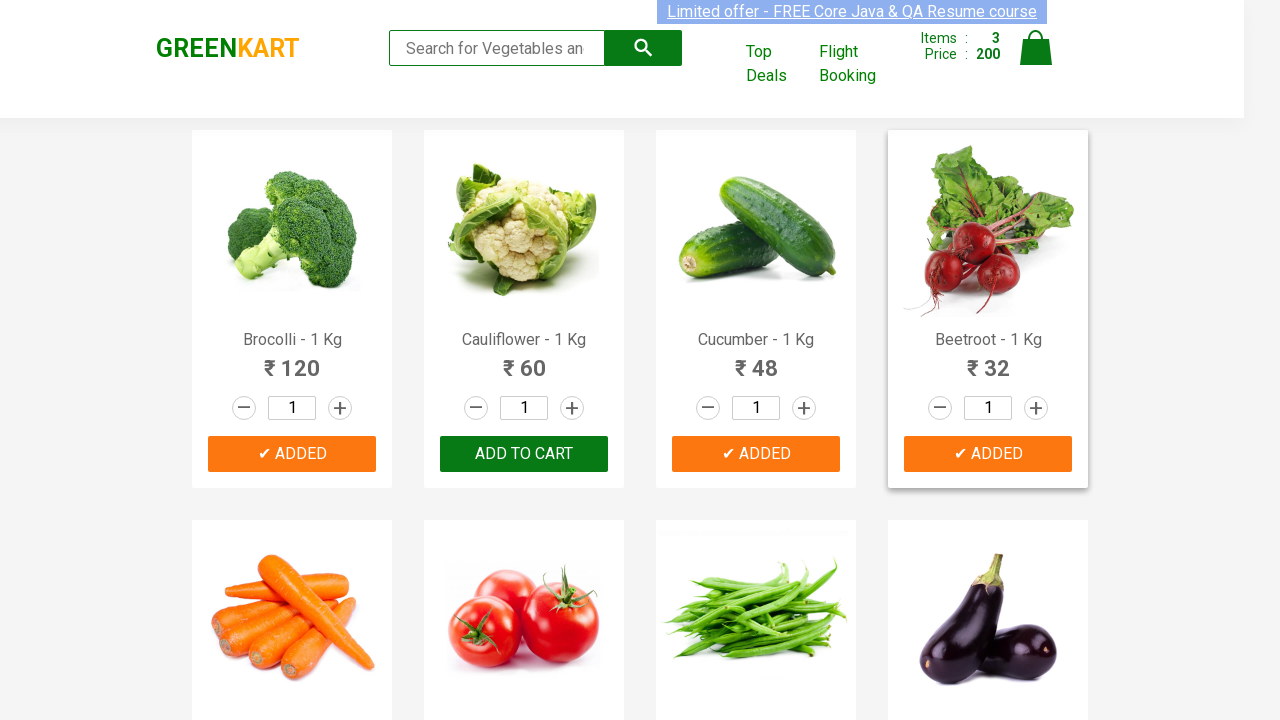

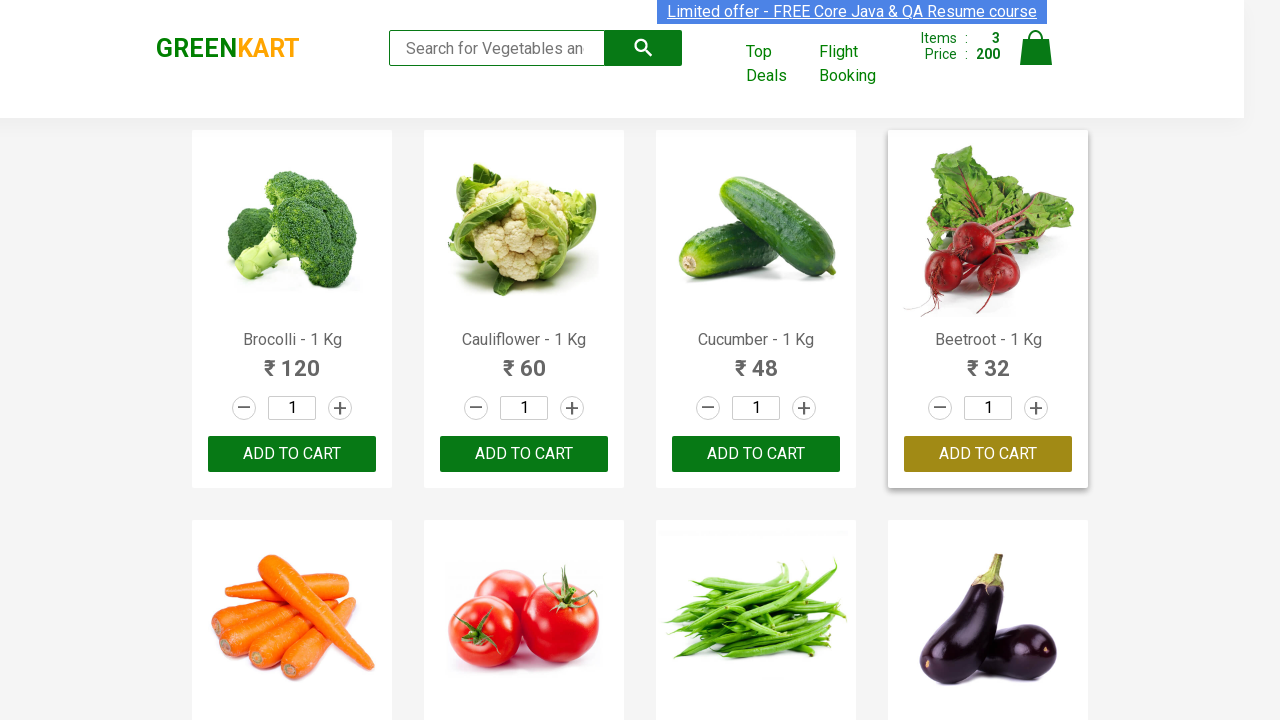